Tests the Super Calculator by adding 1 and 2, verifying the result equals 3

Starting URL: http://juliemr.github.io/protractor-demo/

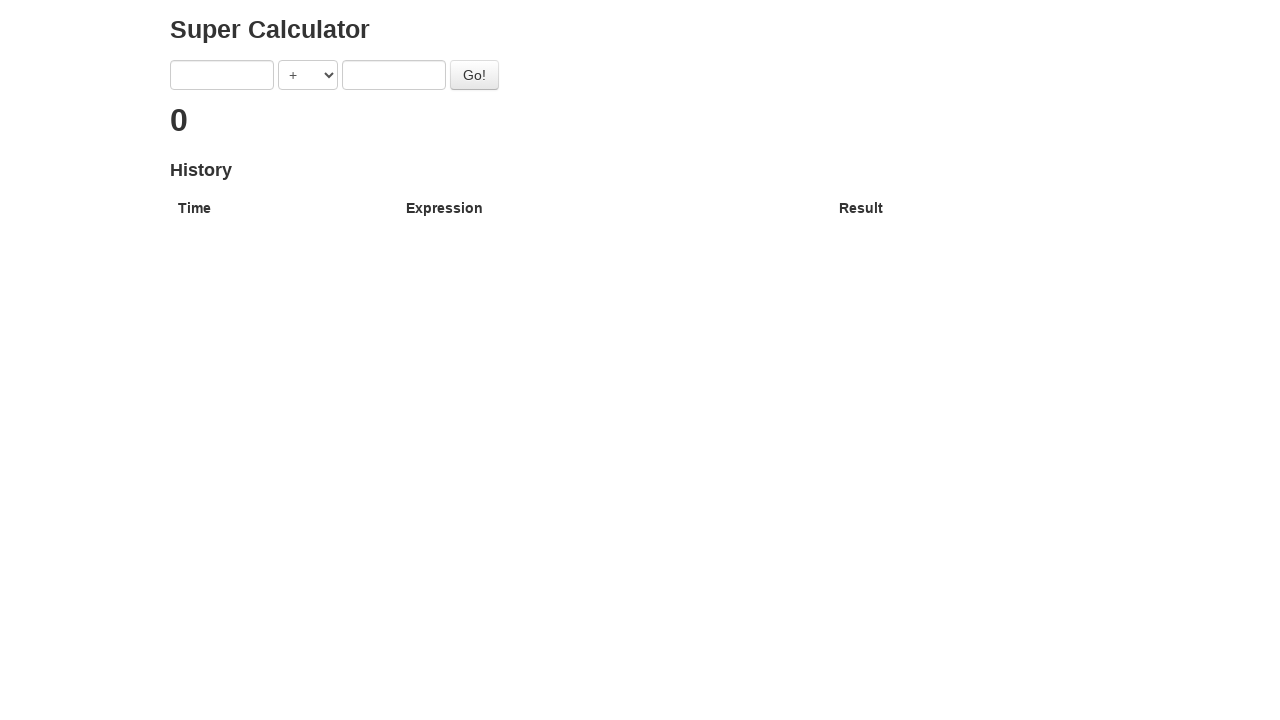

Filled first input field with '1' on input[ng-model='first']
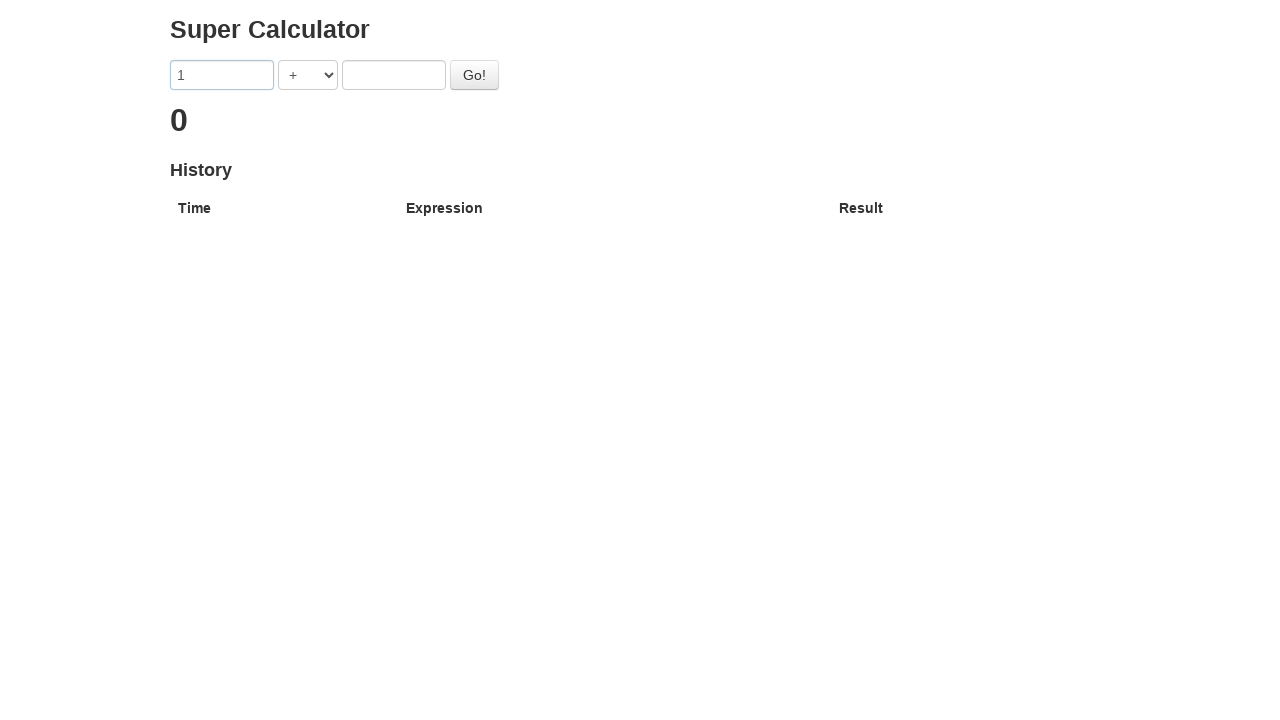

Filled second input field with '2' on input[ng-model='second']
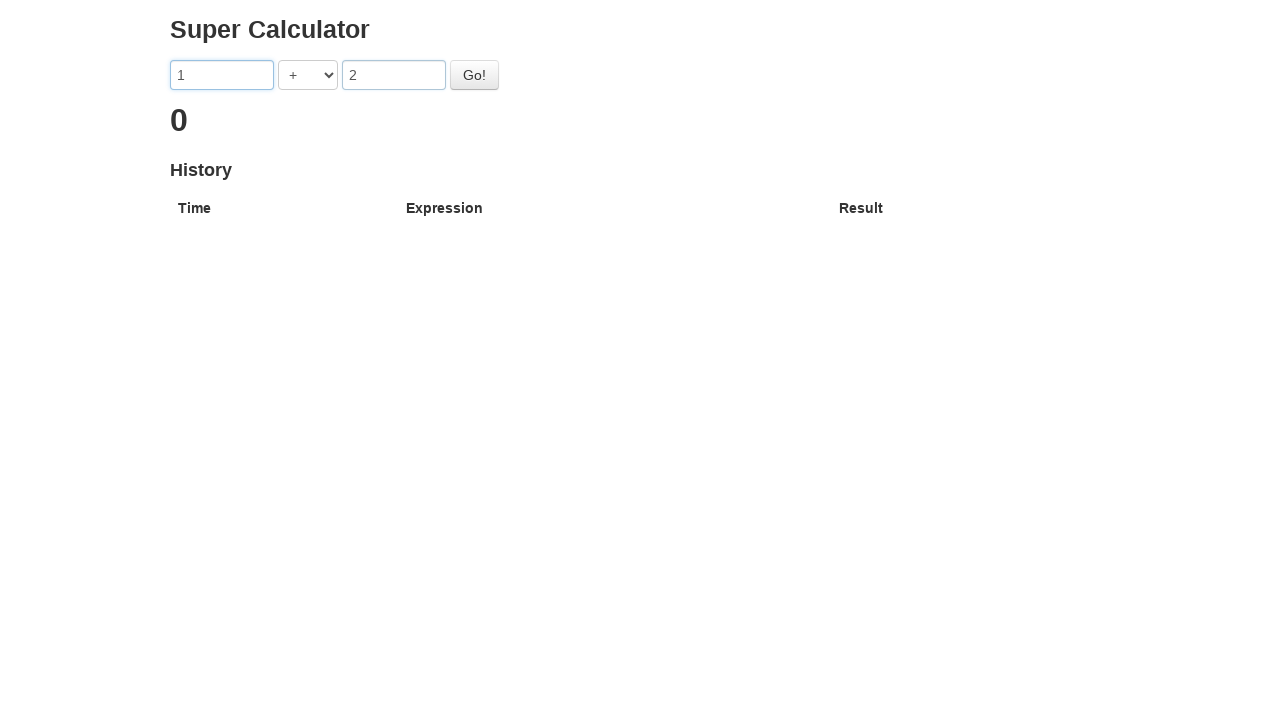

Selected addition operator '+' on select[ng-model='operator']
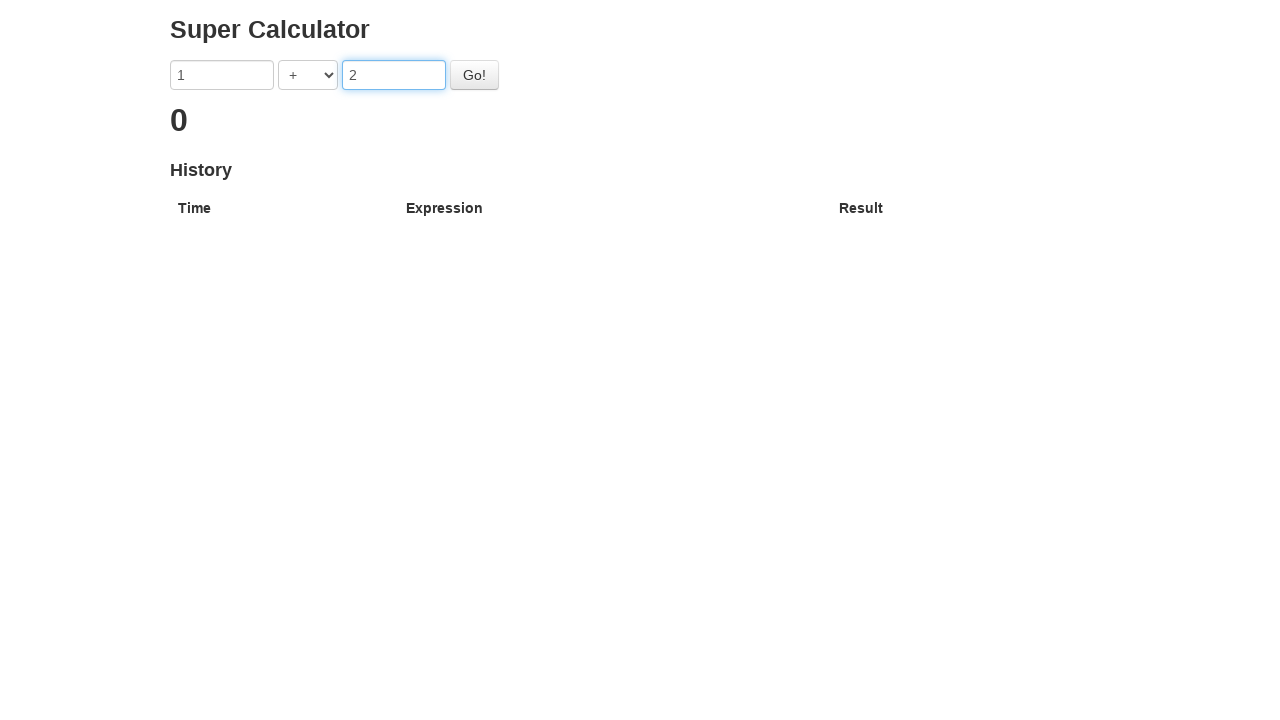

Clicked Go button to calculate result at (474, 75) on #gobutton
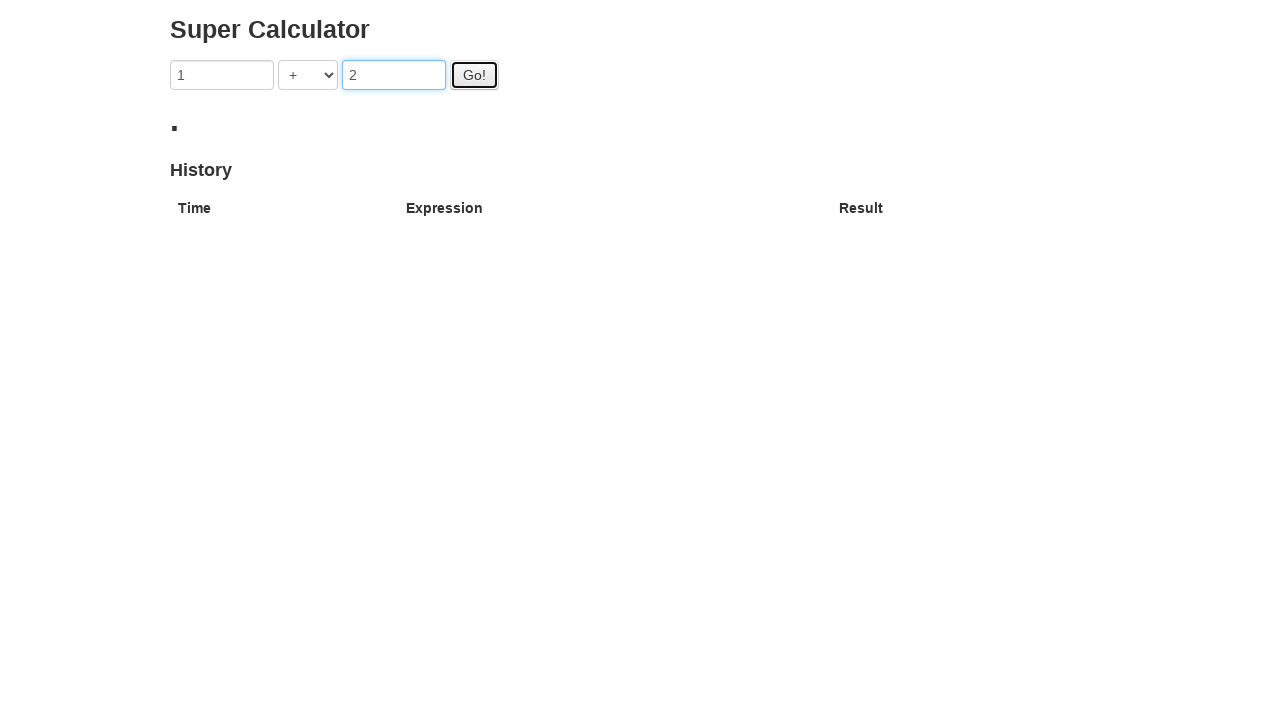

Result element appeared on page
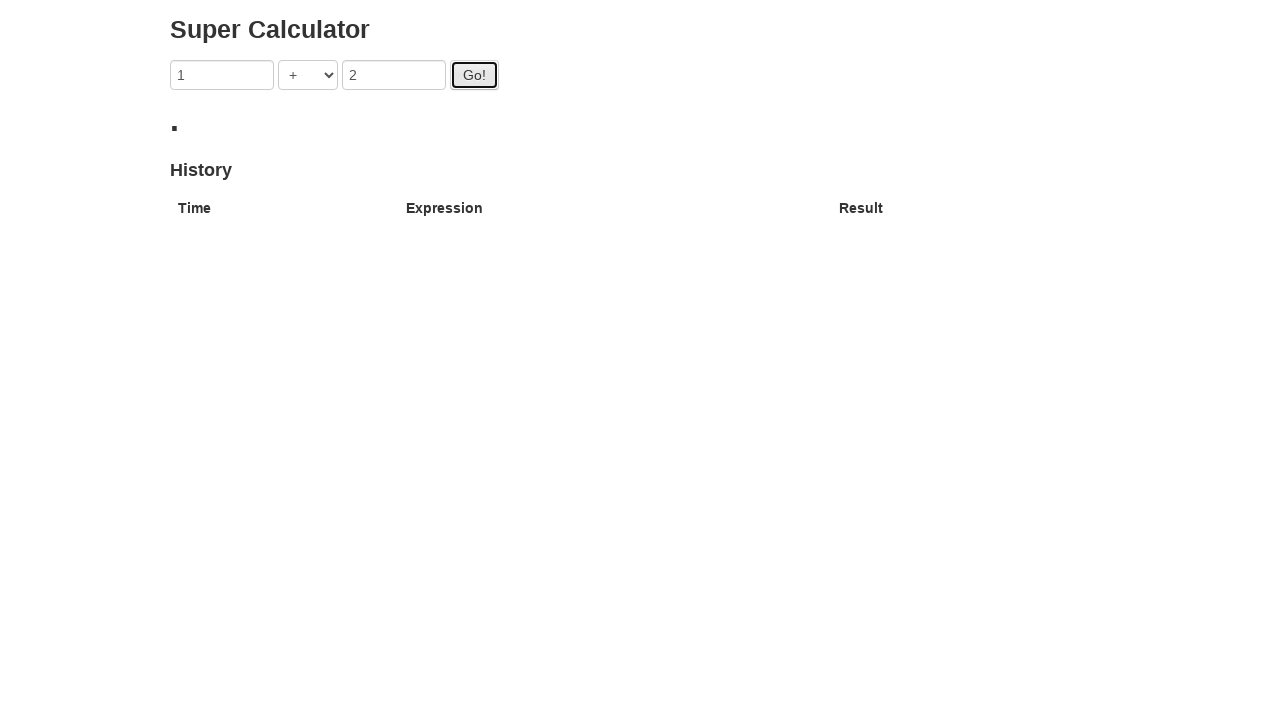

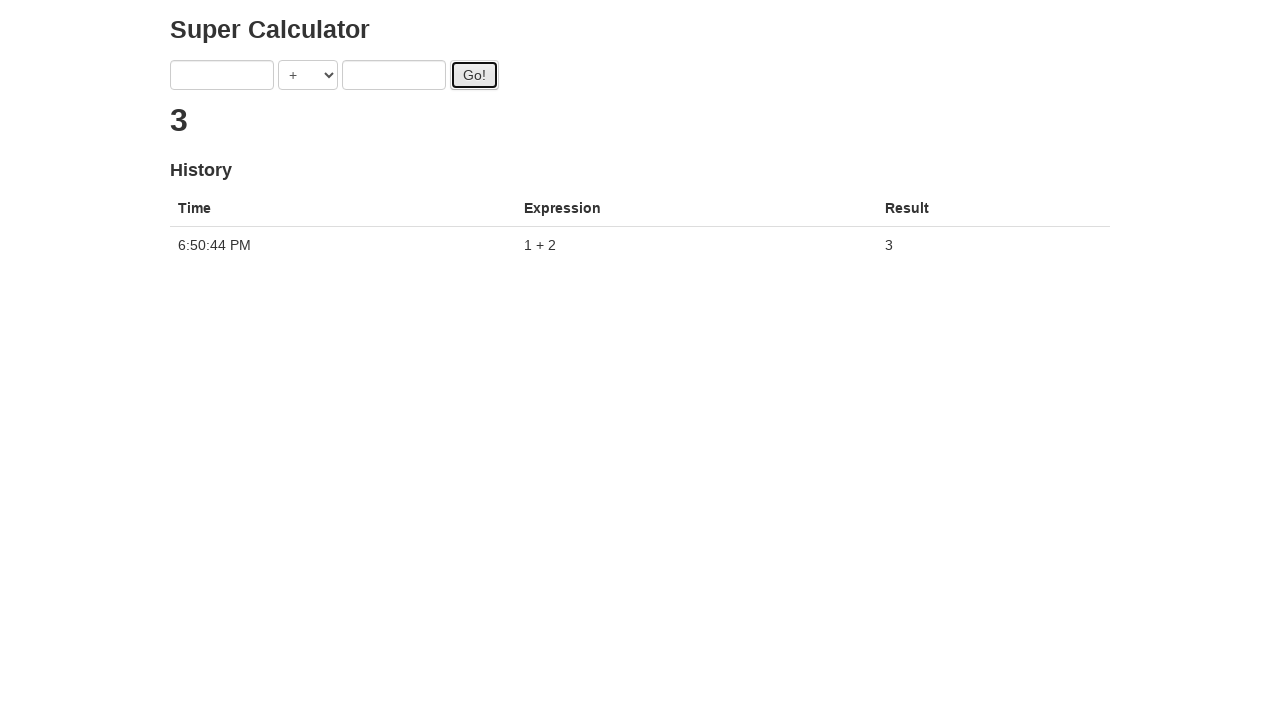